Tests Python.org search functionality by entering a search query and verifying results are returned

Starting URL: http://www.python.org

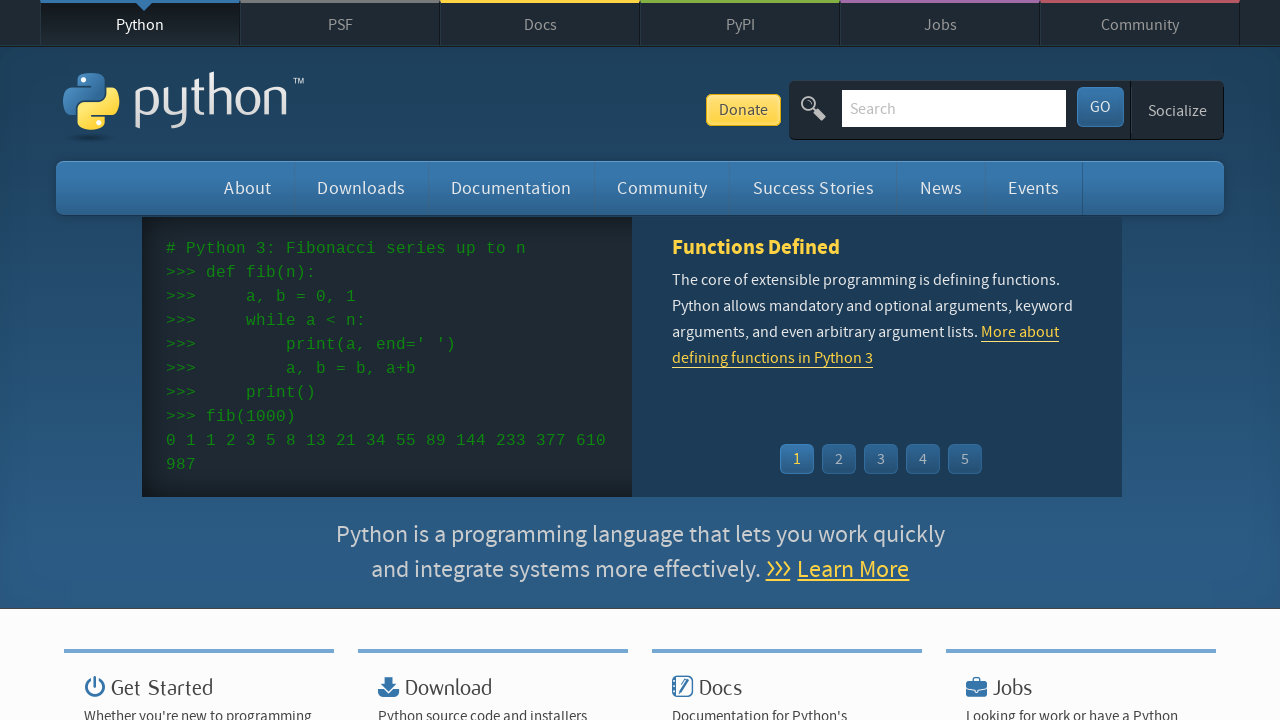

Verified page title contains 'Python'
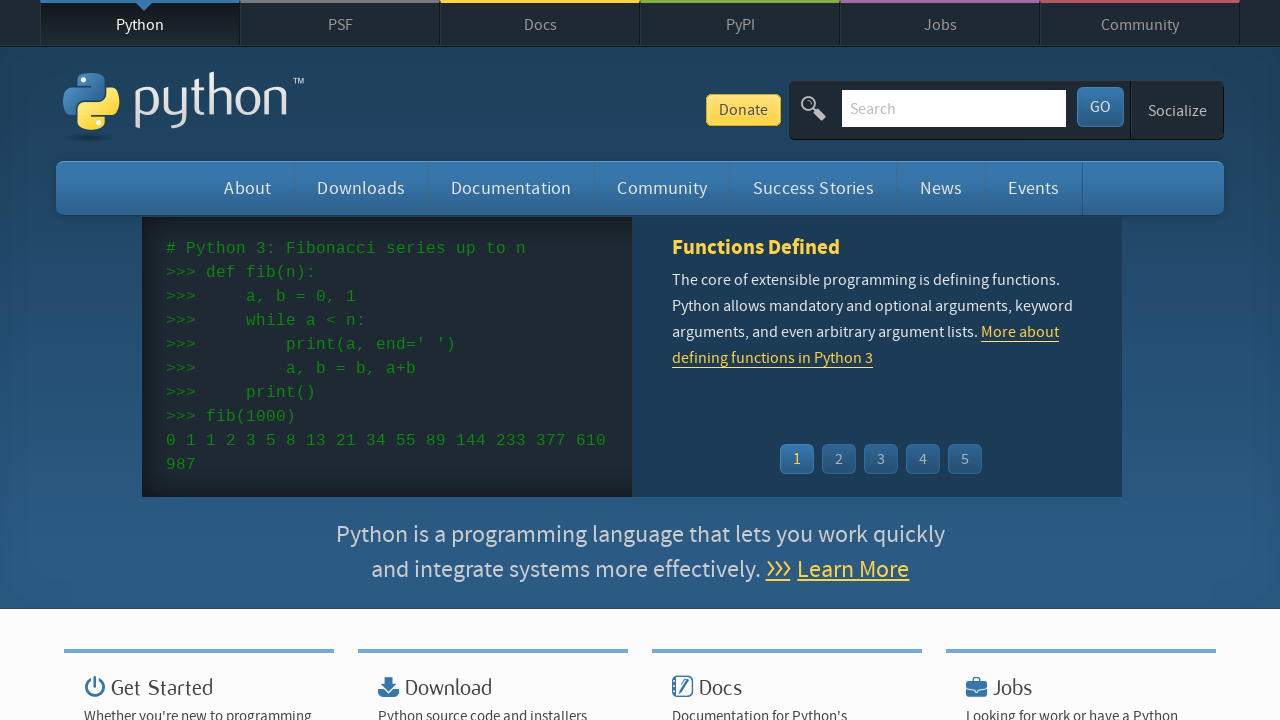

Filled search box with 'pycon' on input[name='q']
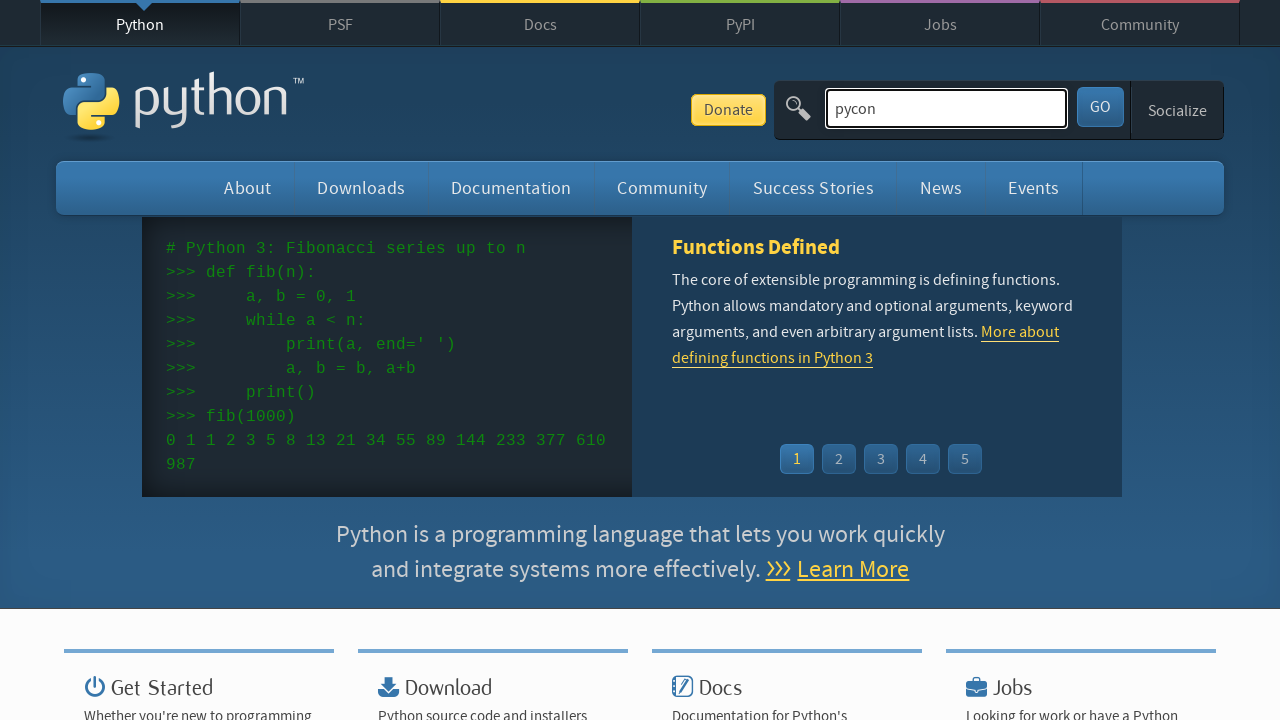

Pressed Enter to submit search query on input[name='q']
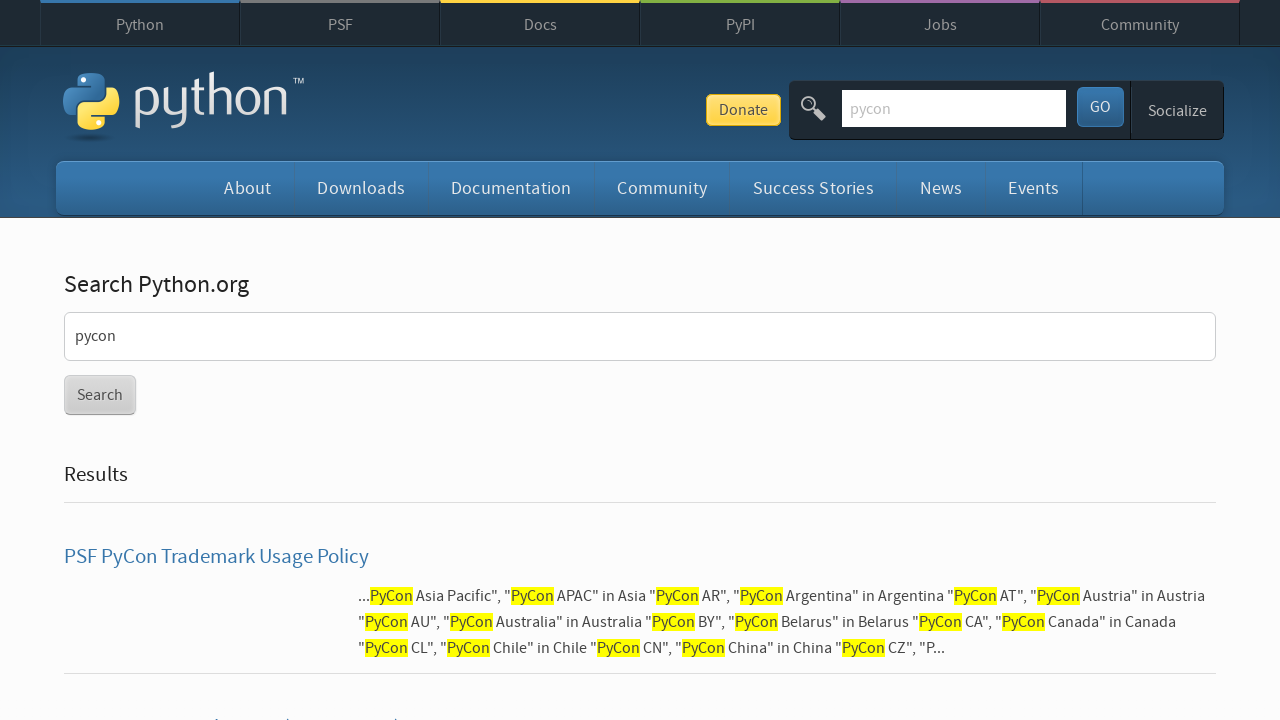

Waited for network idle to ensure page loaded
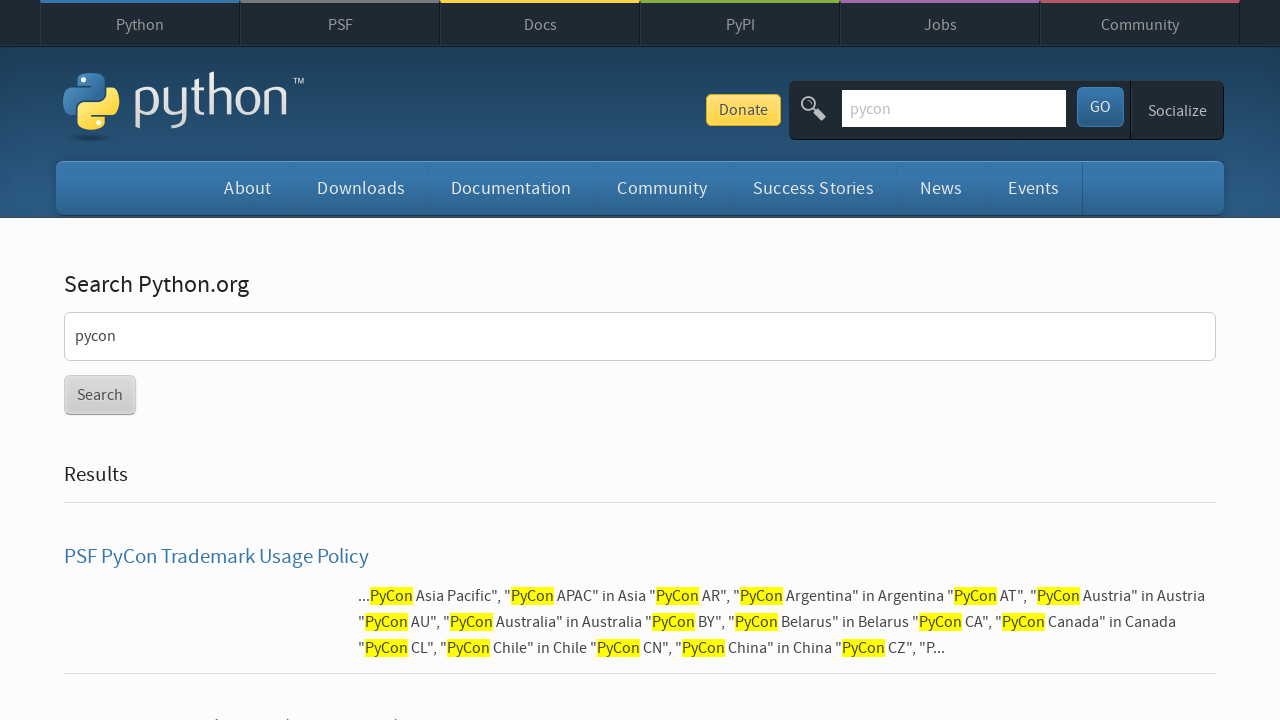

Verified search results were returned (no 'No results found' message)
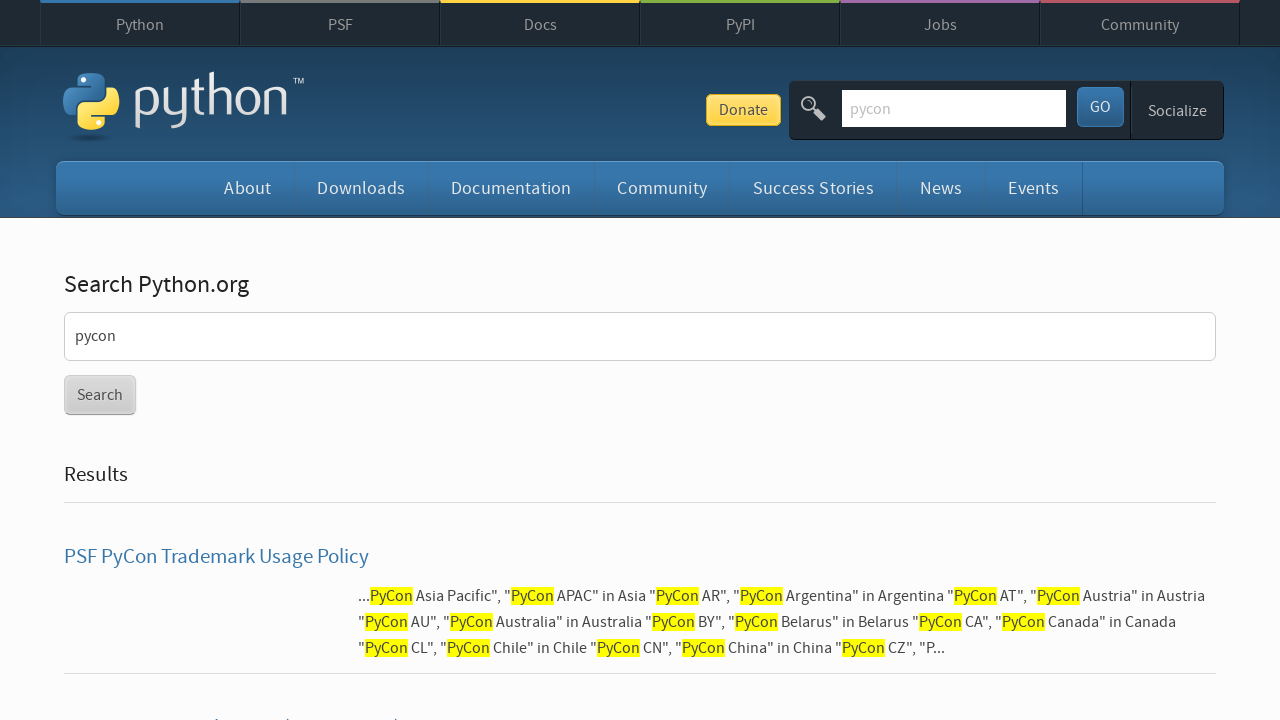

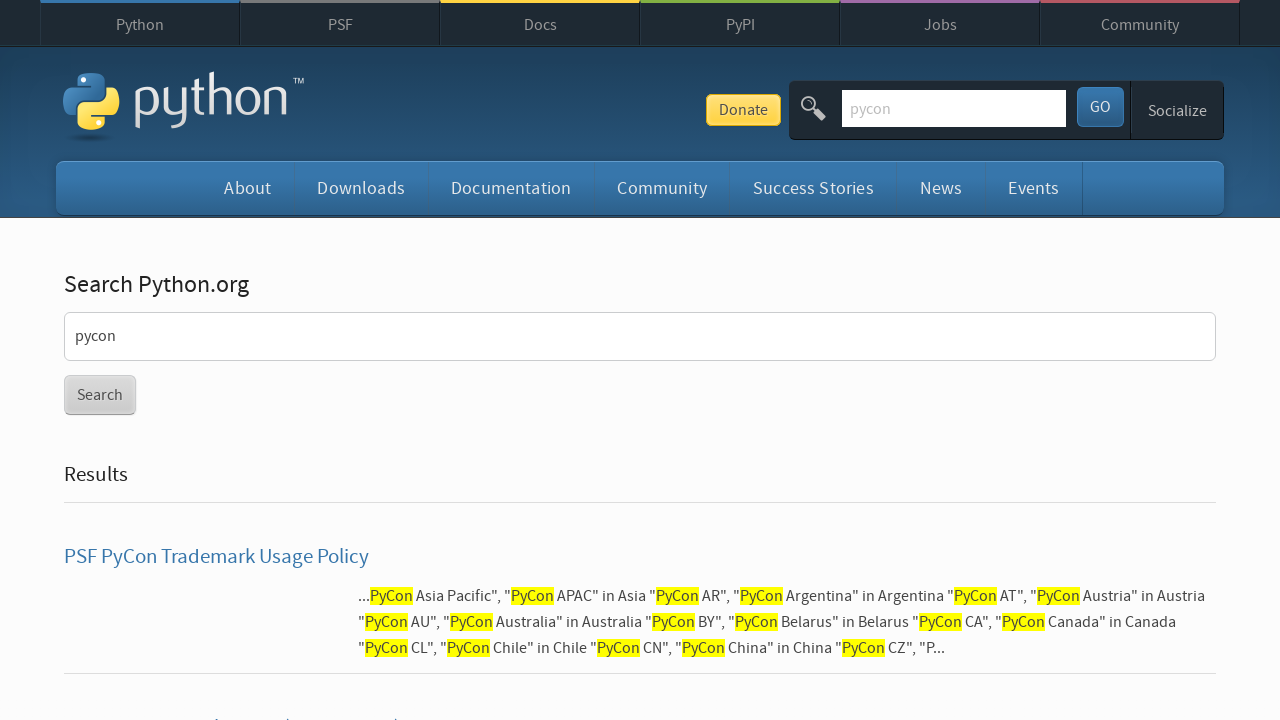